Navigates to a contact list table and clicks the checkbox in the row containing "Yoshi Tannamuri"

Starting URL: https://www.hyrtutorials.com/p/add-padding-to-containers.html

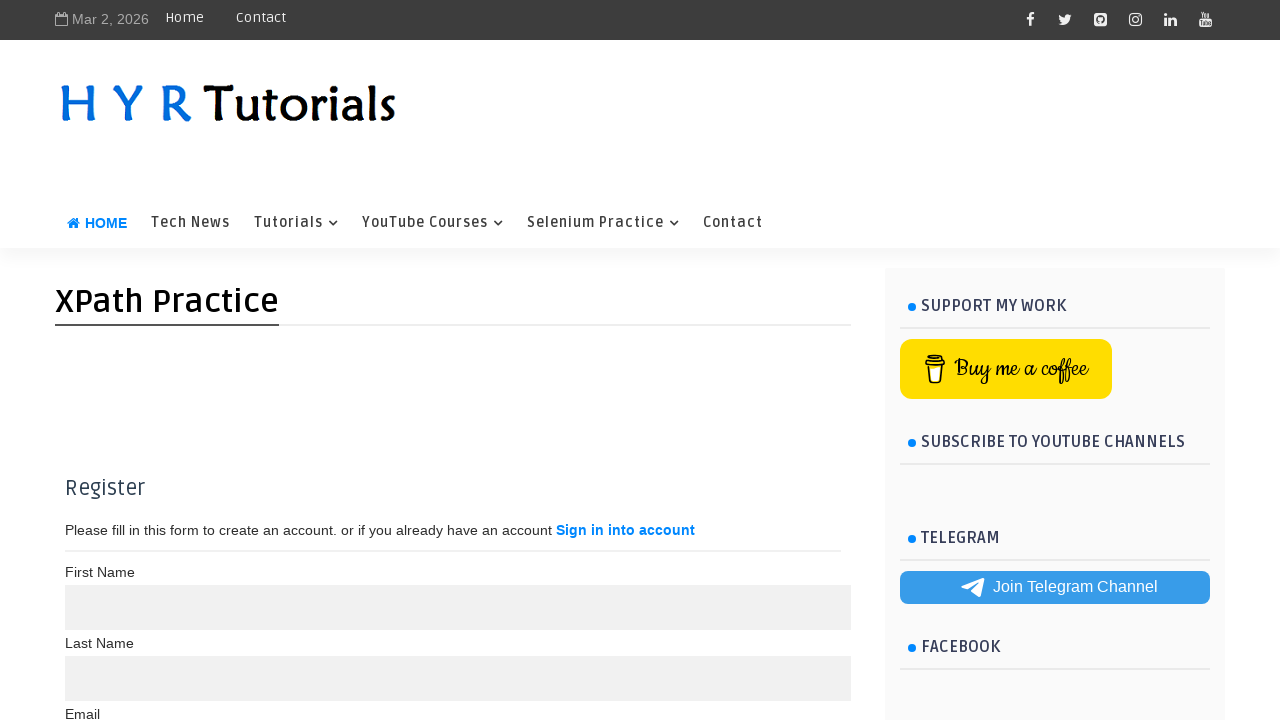

Waited for contact list table to load
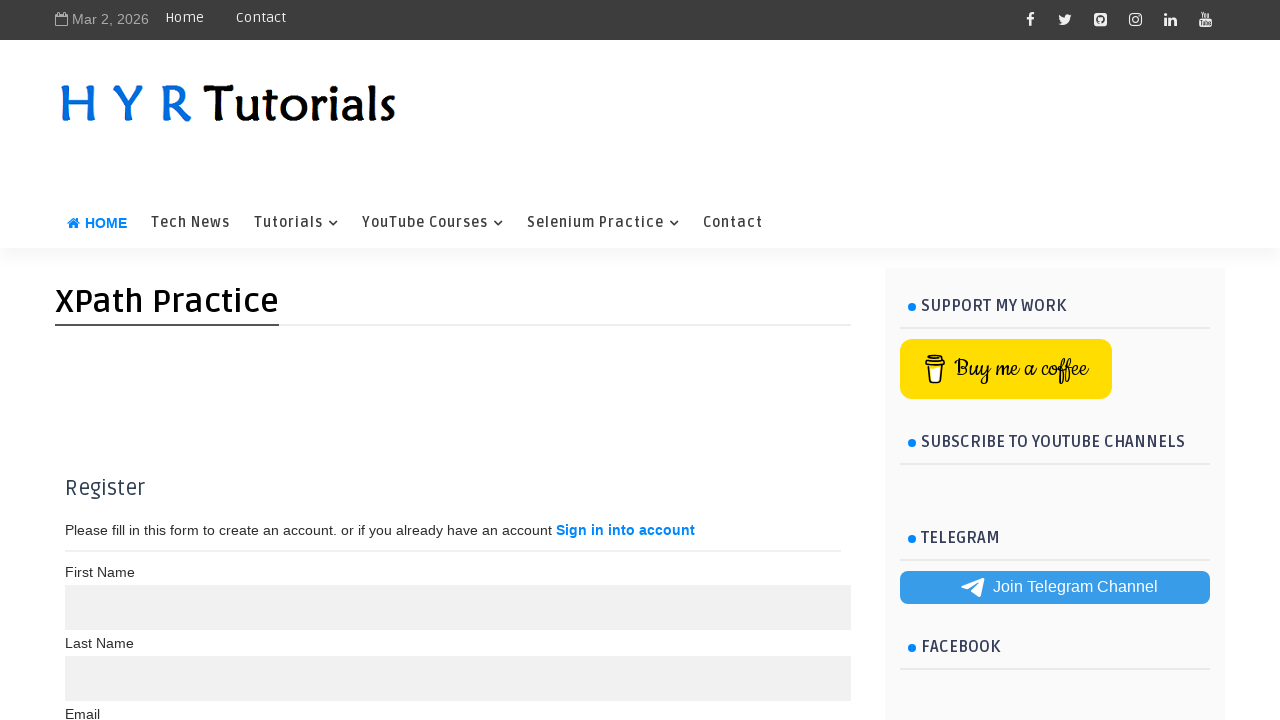

Located all rows in the contact list table
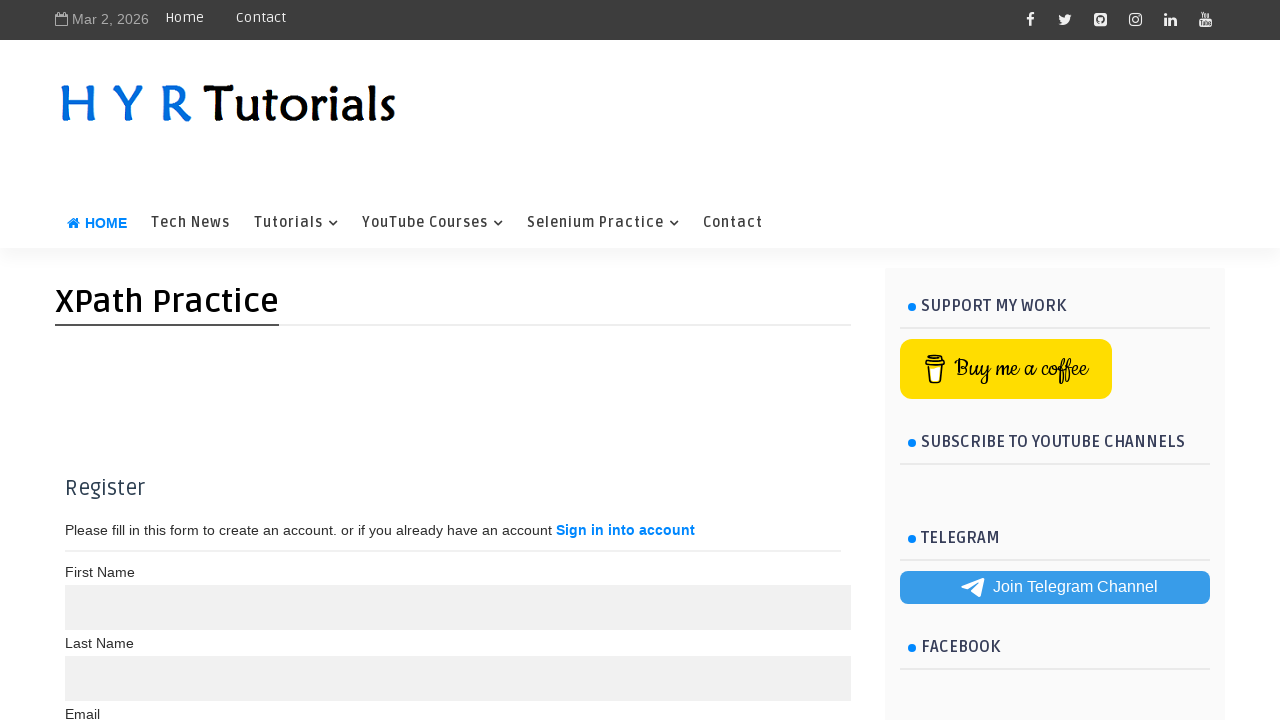

Counted 7 rows in the contact list table
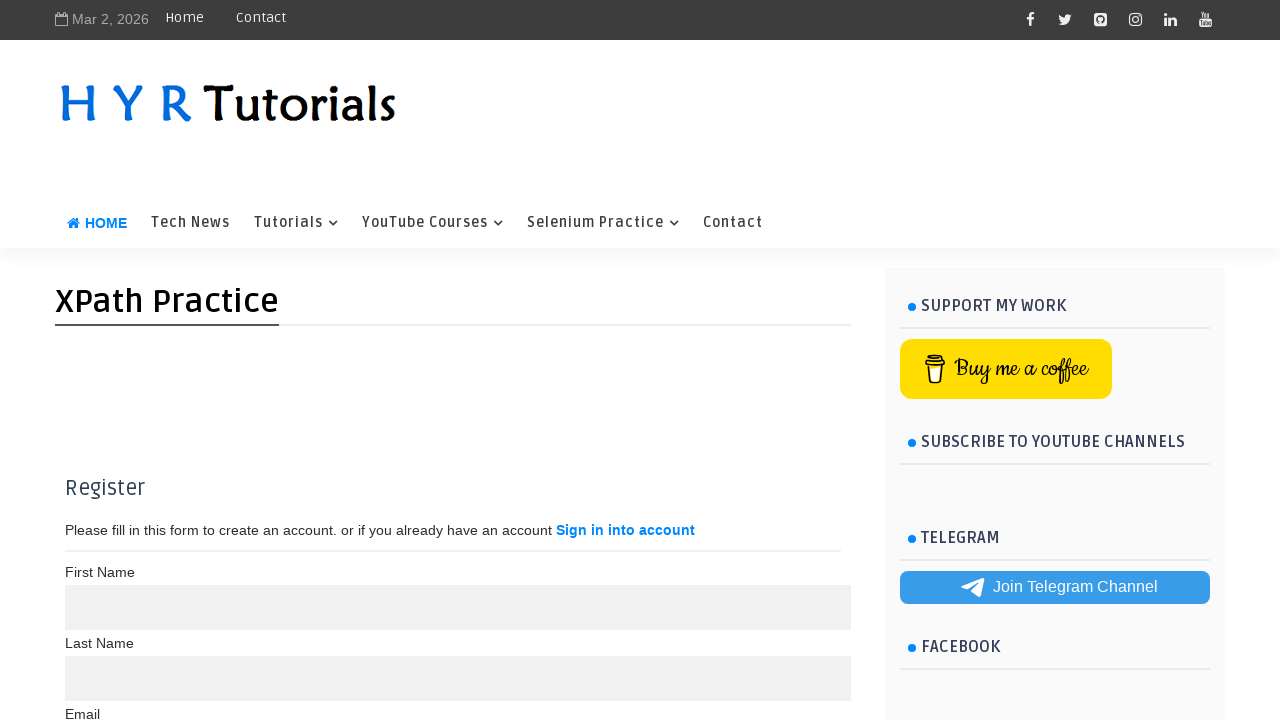

Retrieved text content from row 1
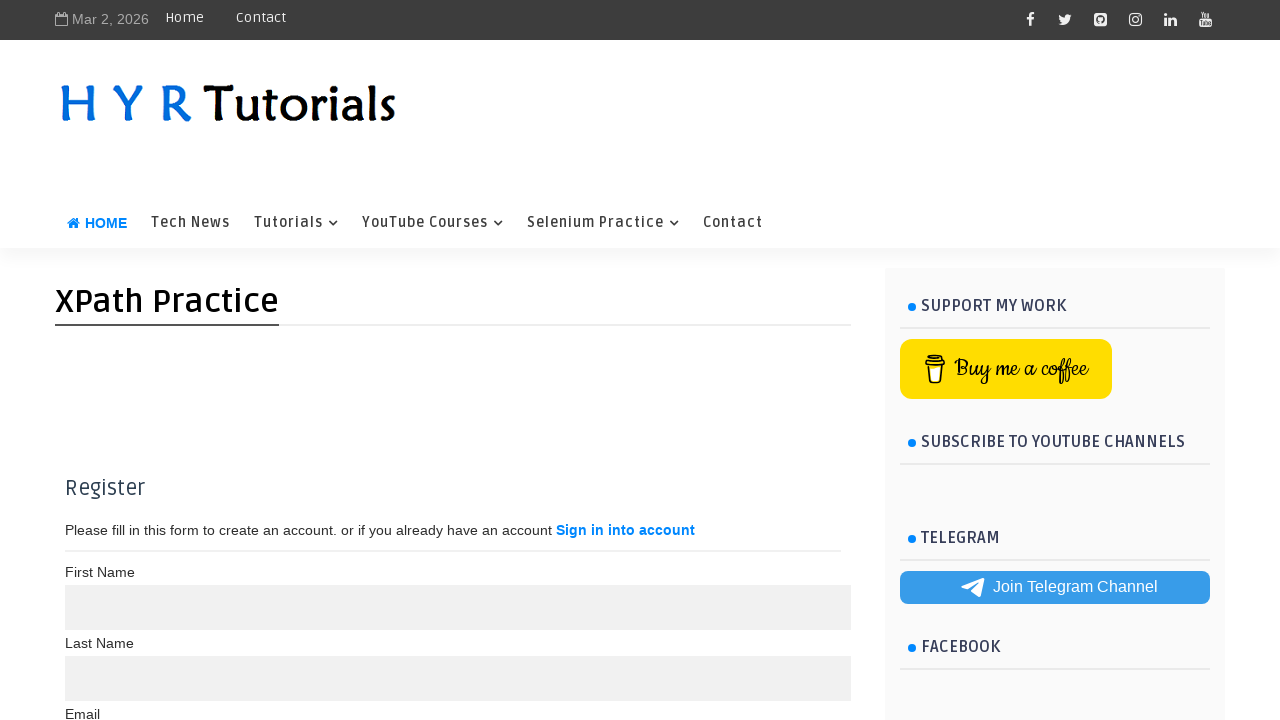

Retrieved text content from row 2
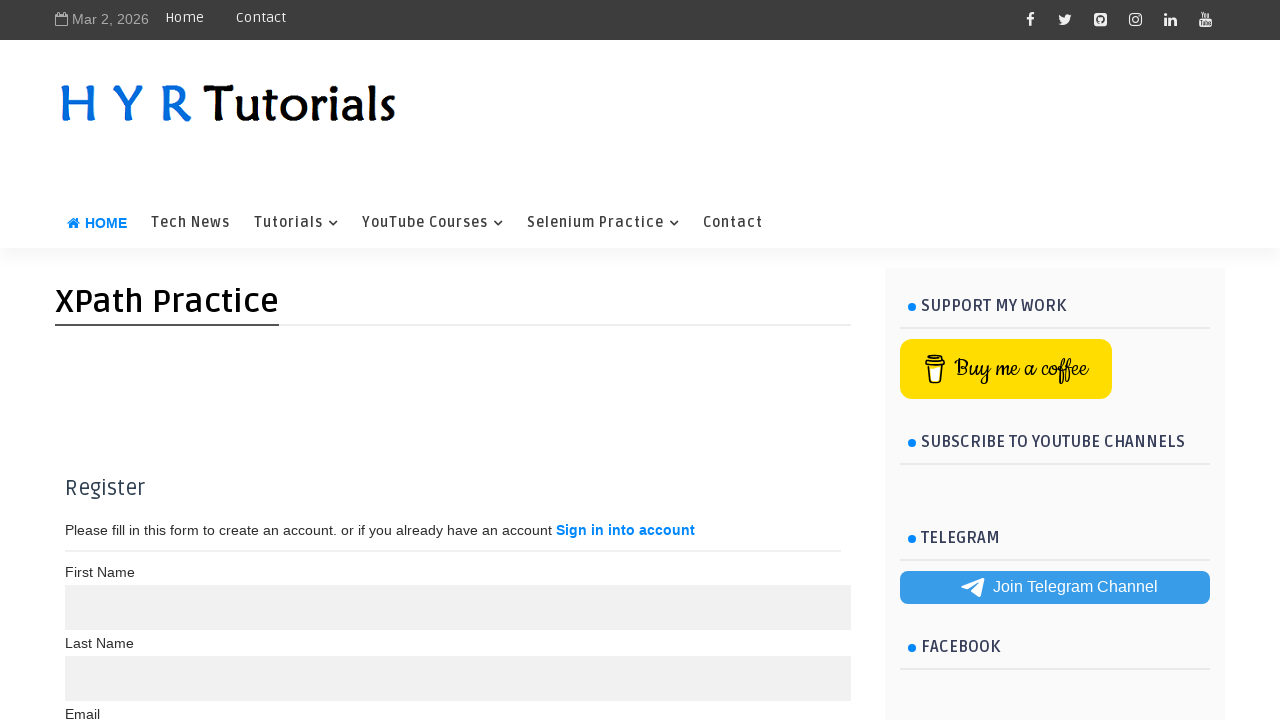

Retrieved text content from row 3
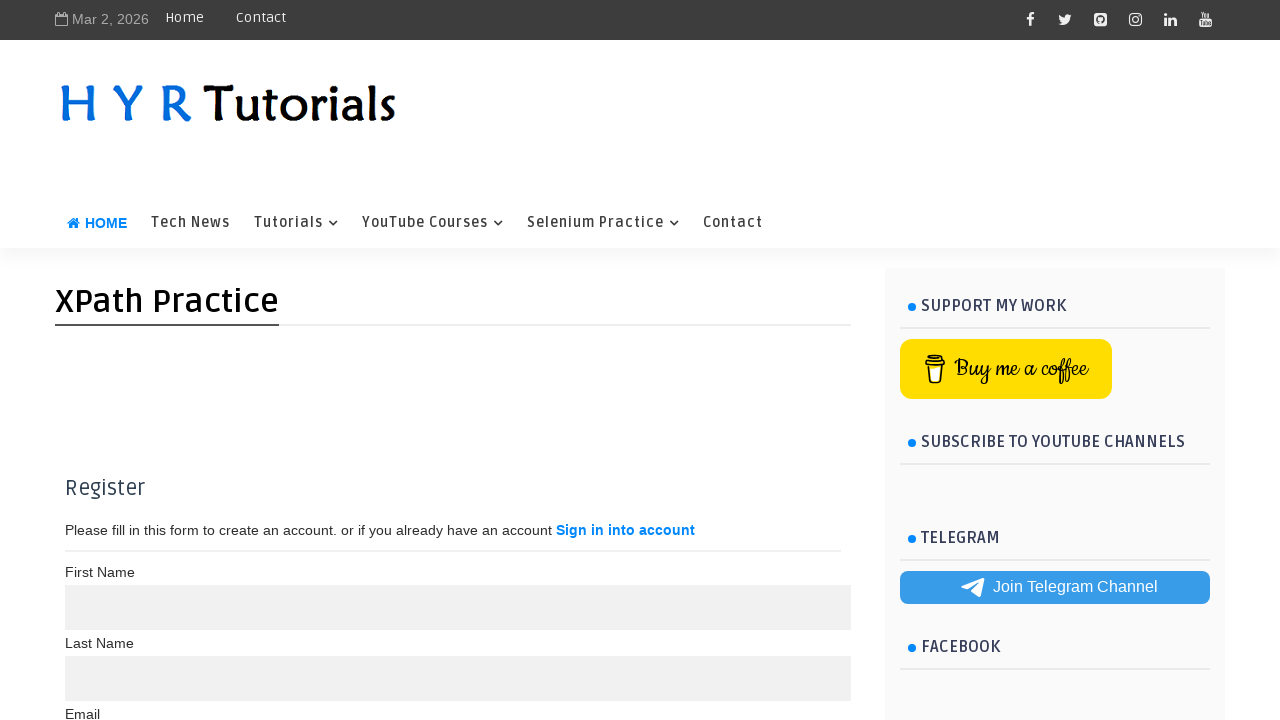

Retrieved text content from row 4
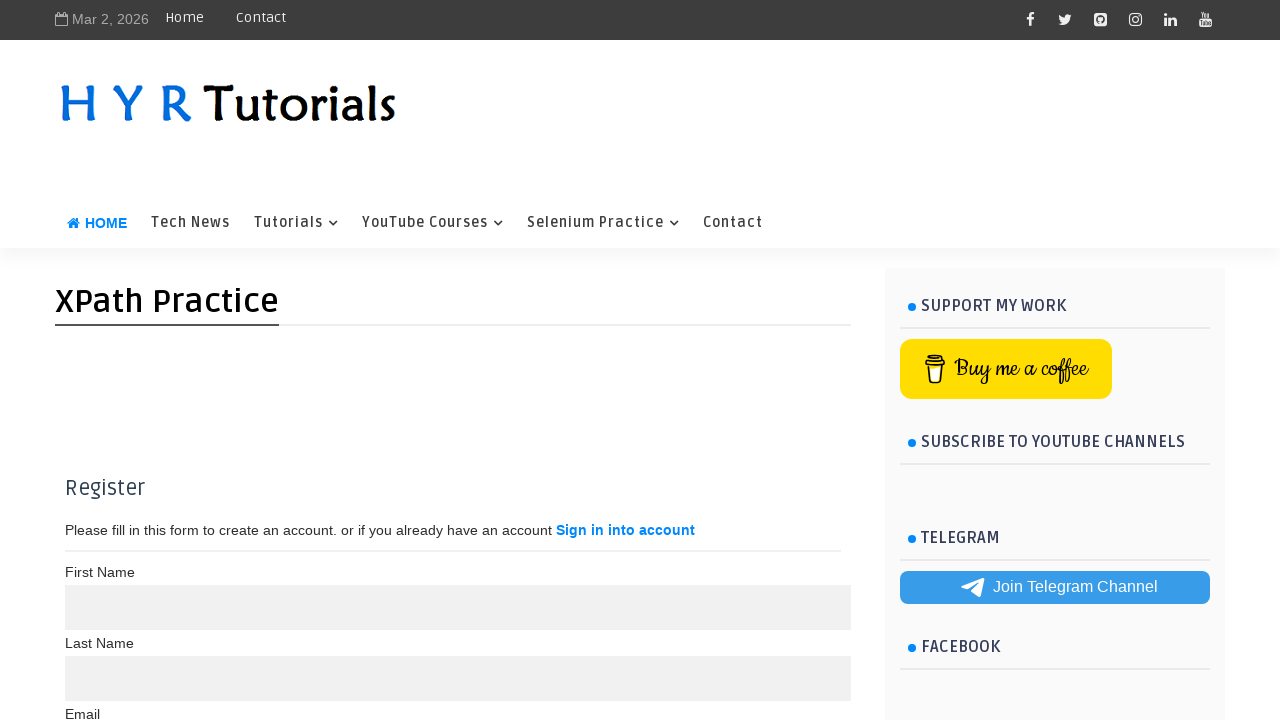

Retrieved text content from row 5
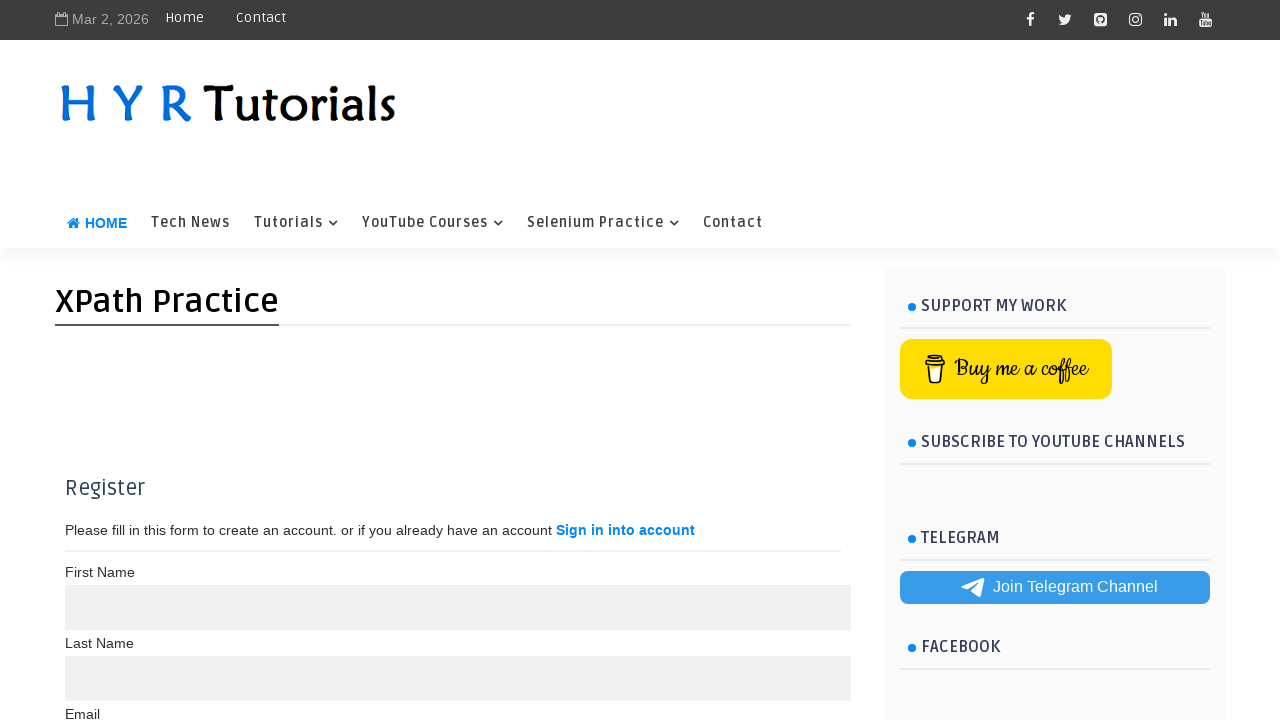

Retrieved text content from row 6
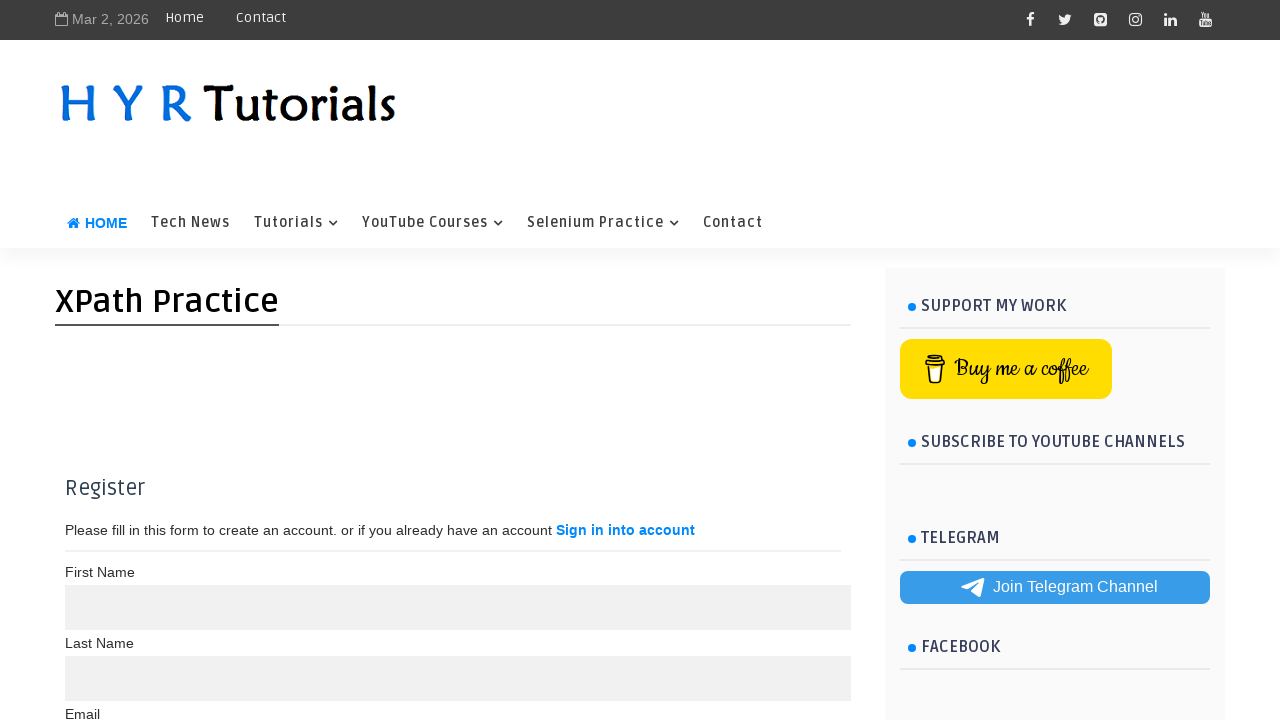

Found row containing 'Yoshi Tannamuri' and clicked its checkbox at (84, 572) on #contactList tbody tr >> nth=5 >> td input
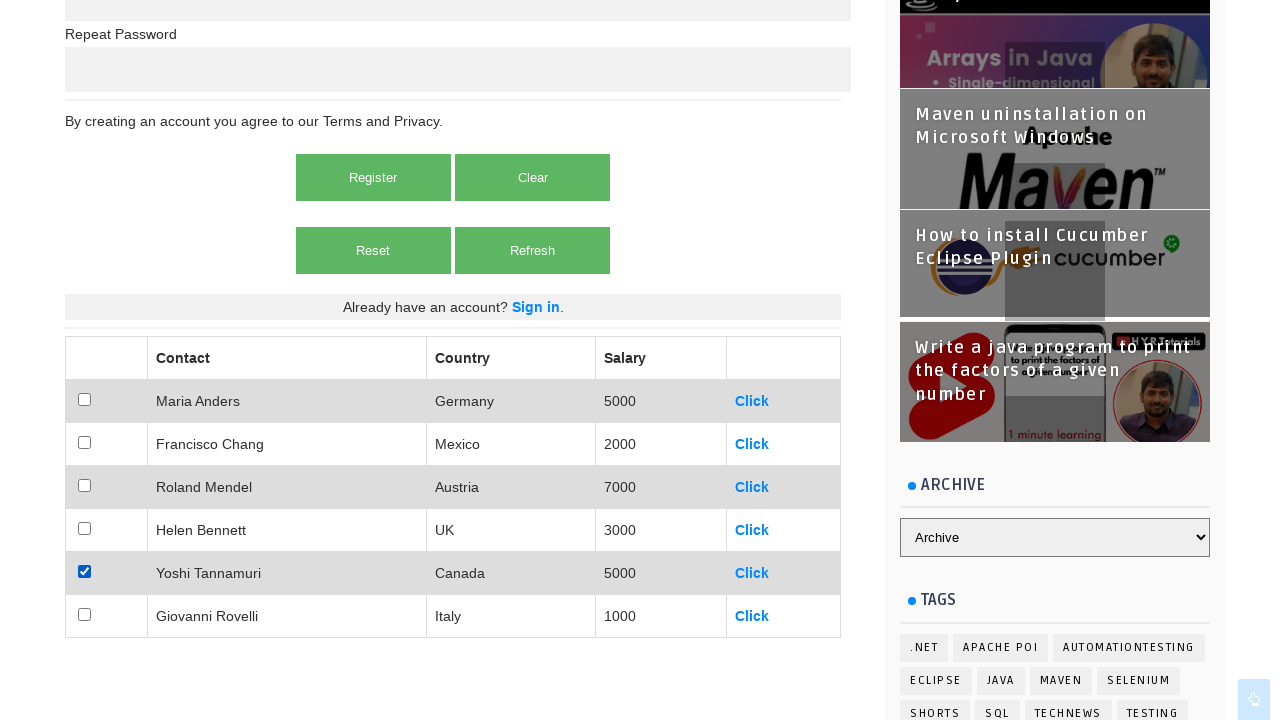

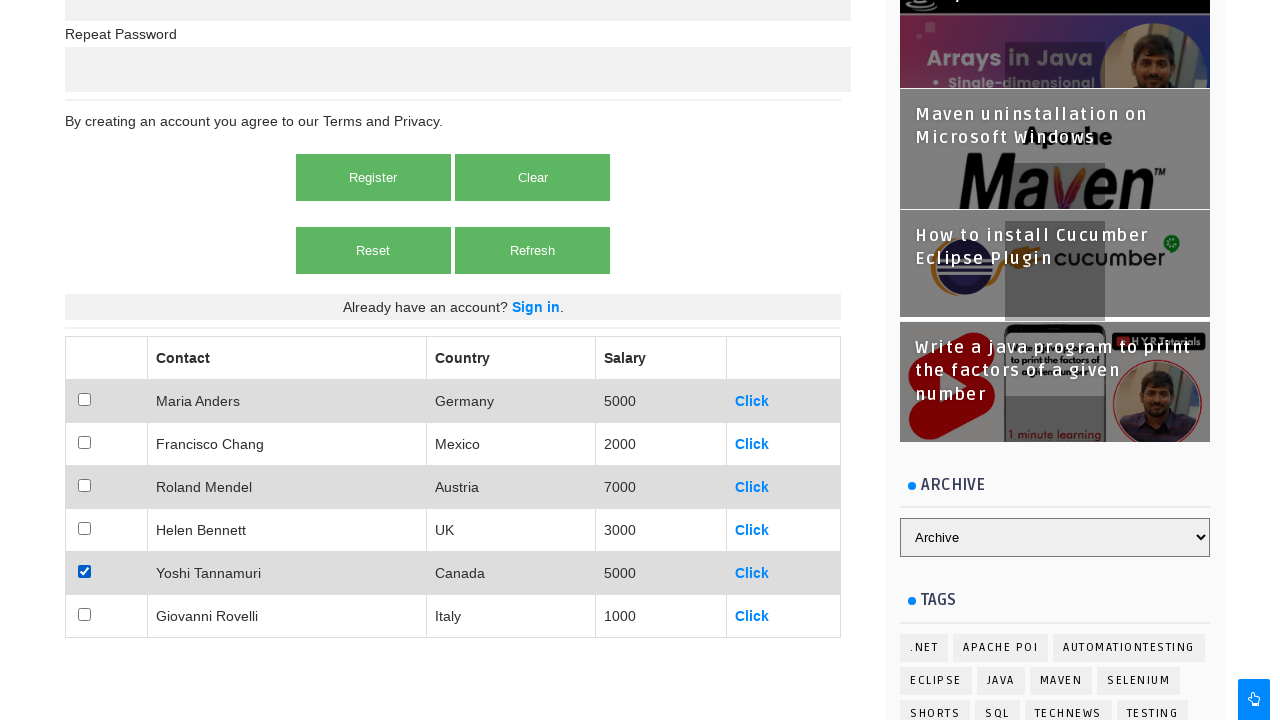